Tests that the complete all checkbox updates state when individual items are completed or cleared

Starting URL: https://demo.playwright.dev/todomvc

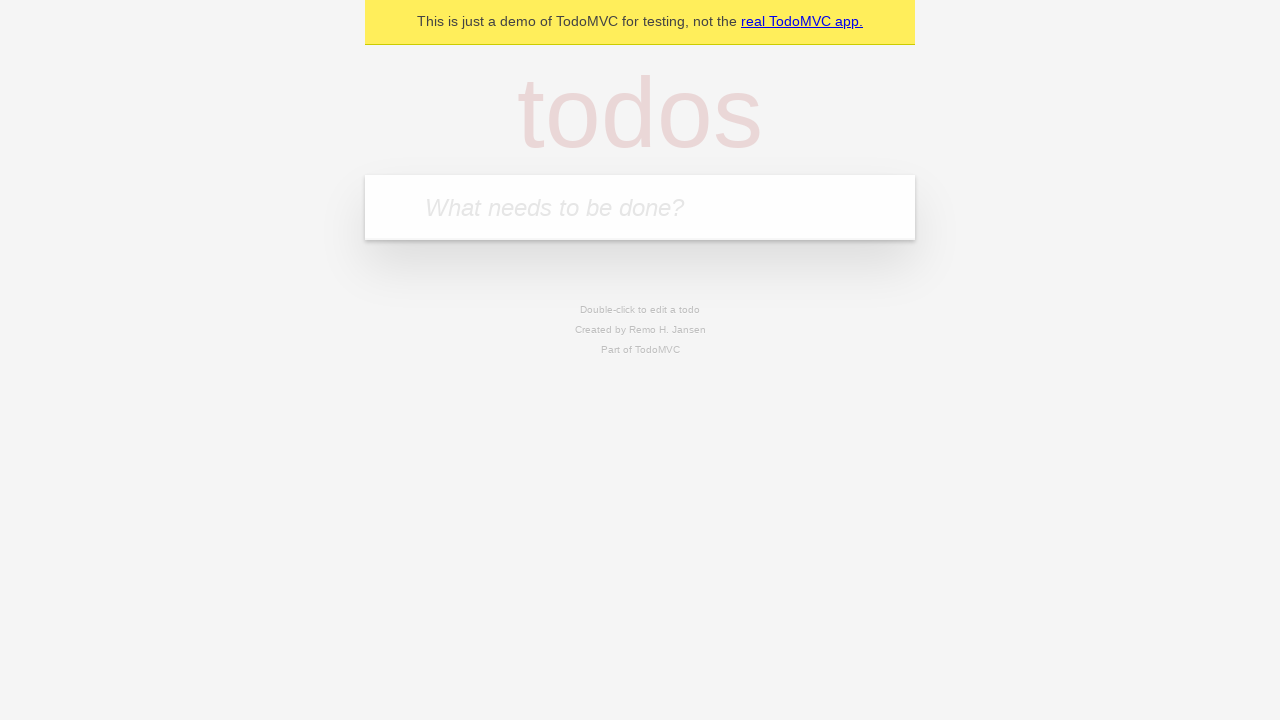

Filled todo input with 'buy some cheese' on internal:attr=[placeholder="What needs to be done?"i]
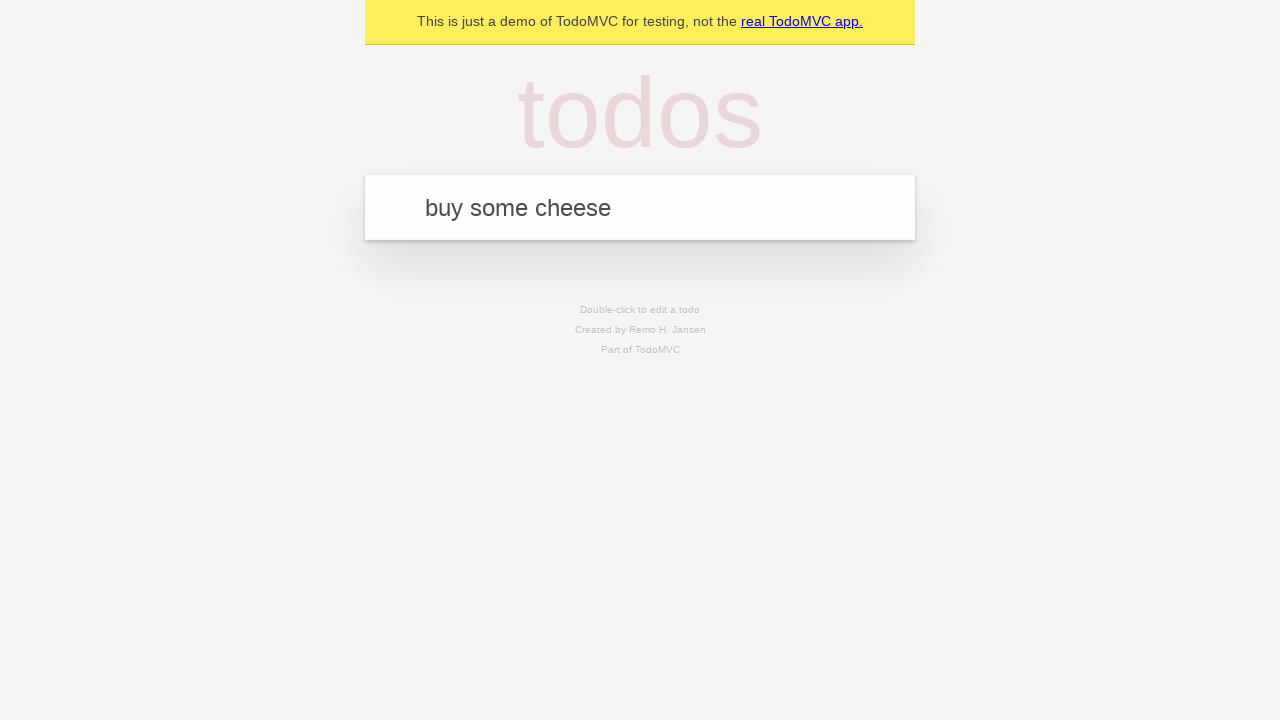

Pressed Enter to add 'buy some cheese' to the todo list on internal:attr=[placeholder="What needs to be done?"i]
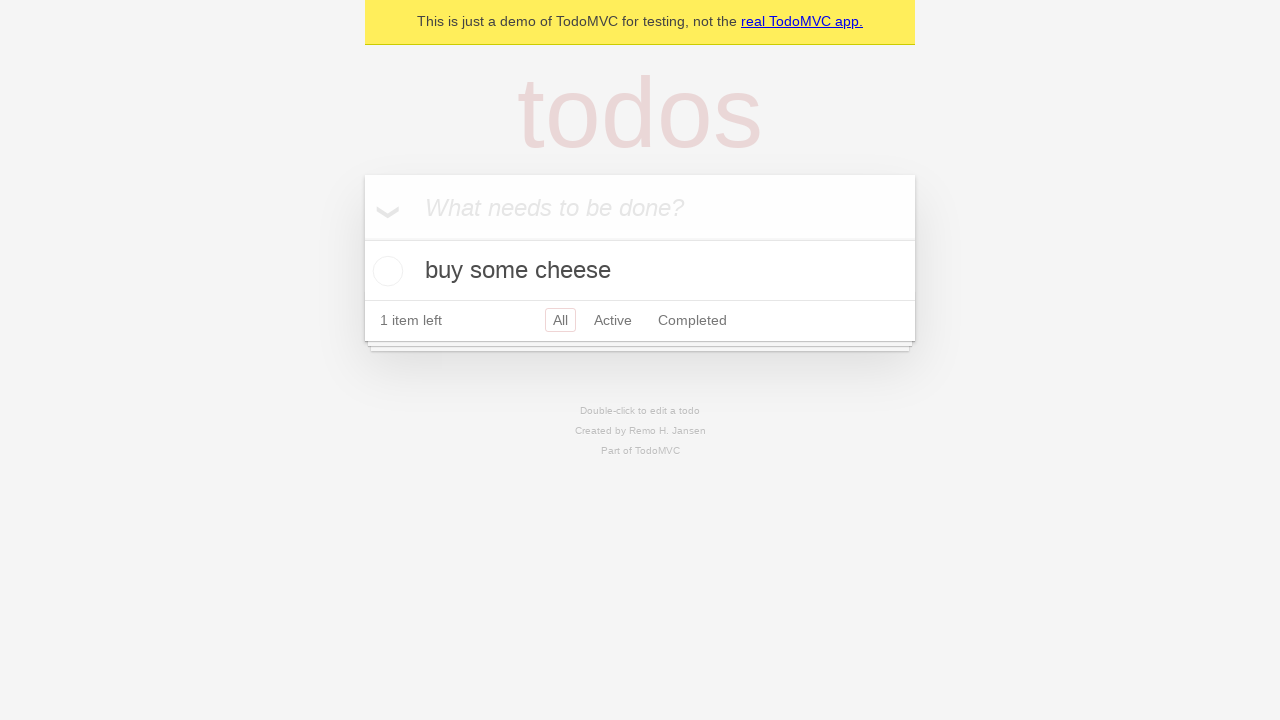

Filled todo input with 'feed the cat' on internal:attr=[placeholder="What needs to be done?"i]
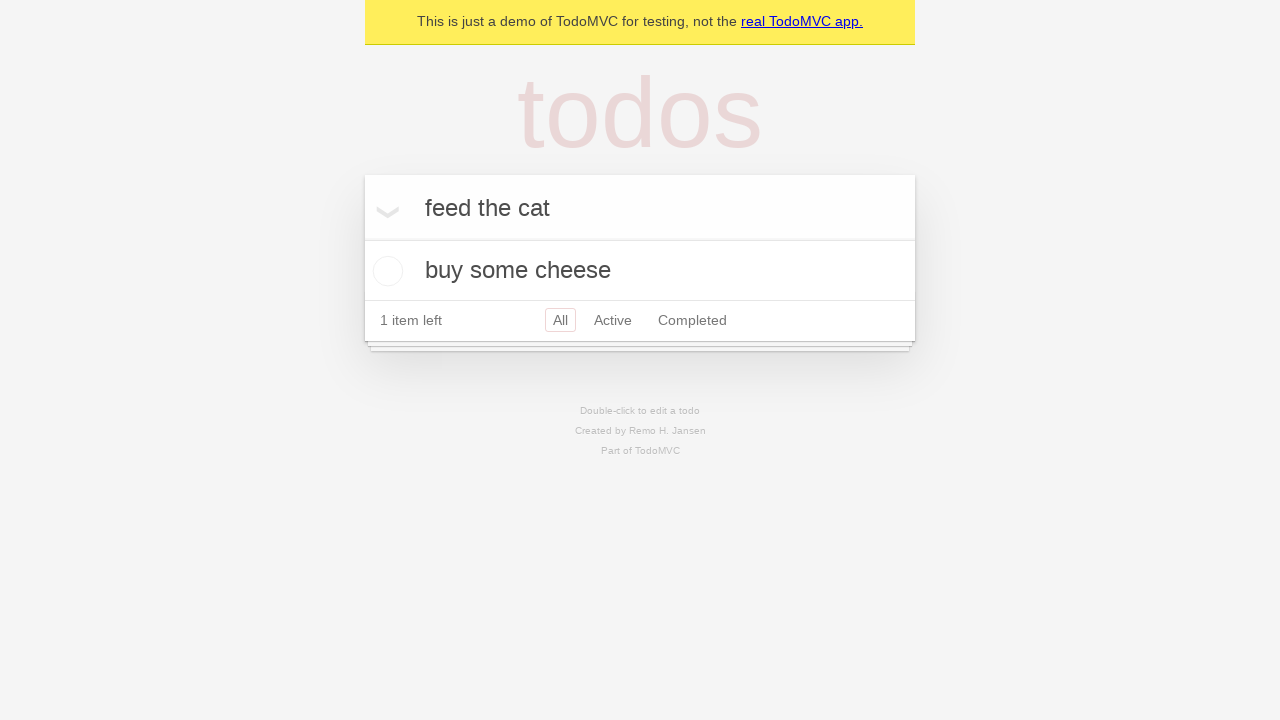

Pressed Enter to add 'feed the cat' to the todo list on internal:attr=[placeholder="What needs to be done?"i]
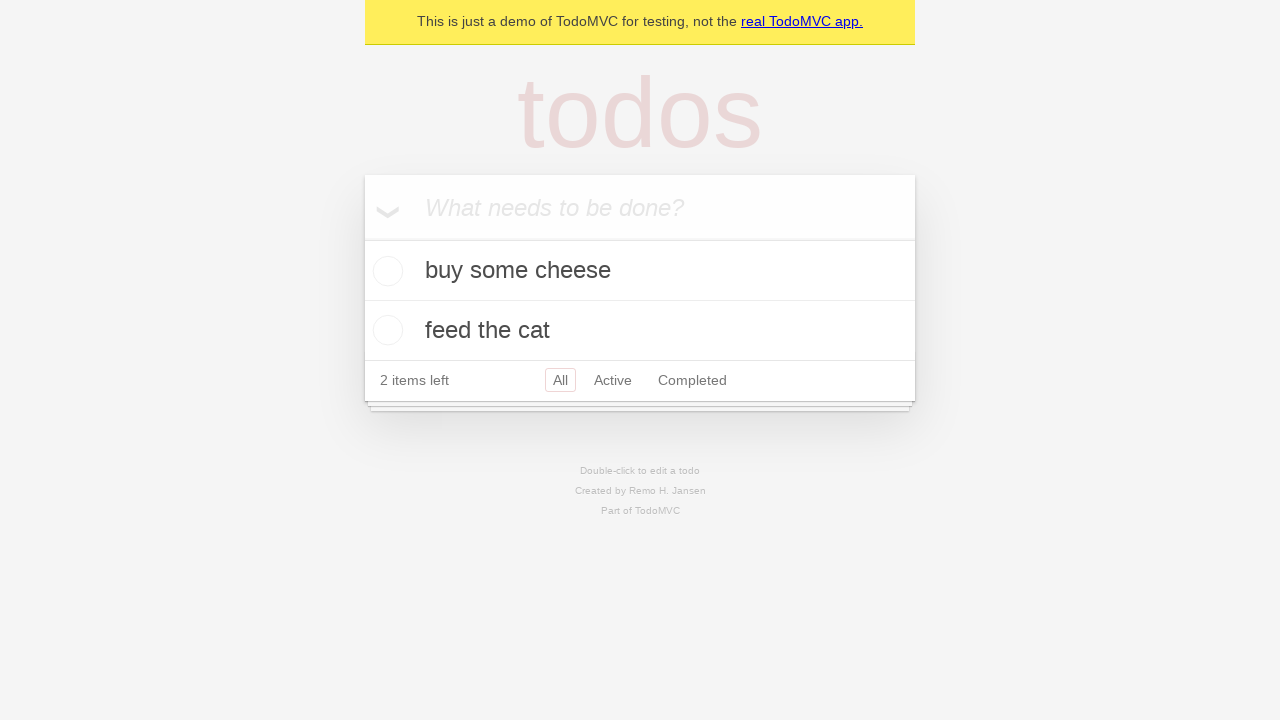

Filled todo input with 'book a doctors appointment' on internal:attr=[placeholder="What needs to be done?"i]
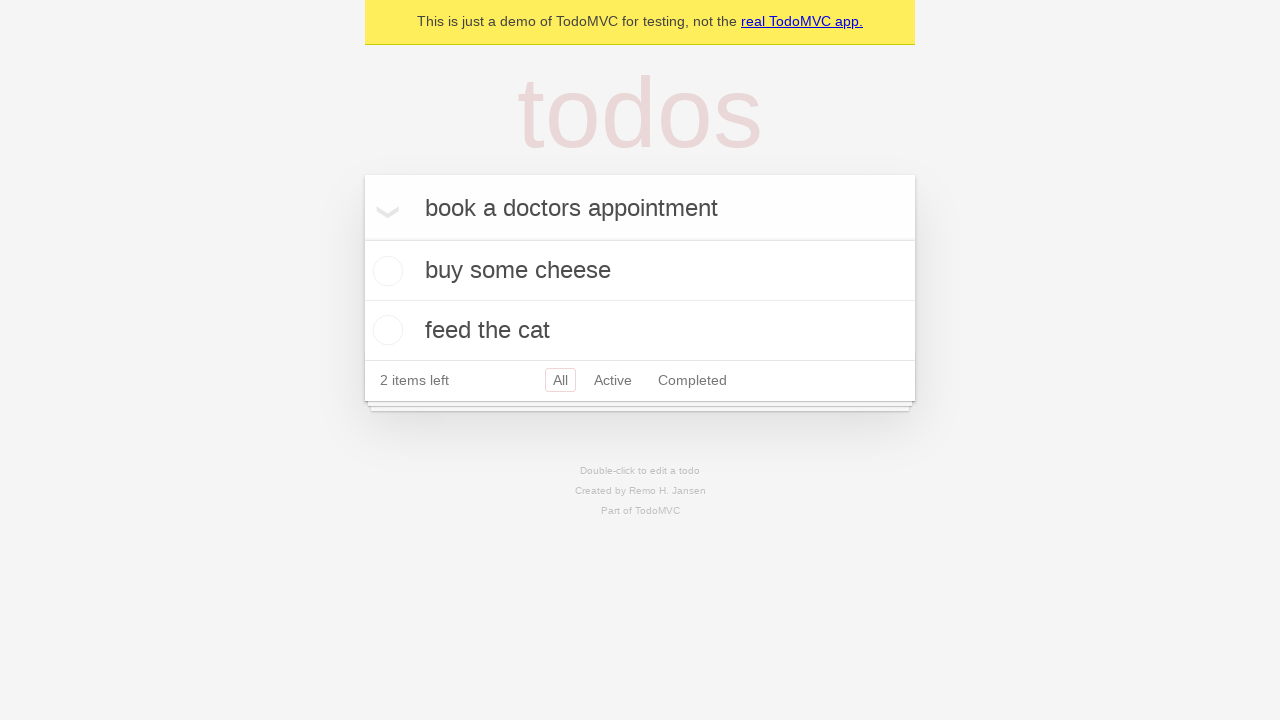

Pressed Enter to add 'book a doctors appointment' to the todo list on internal:attr=[placeholder="What needs to be done?"i]
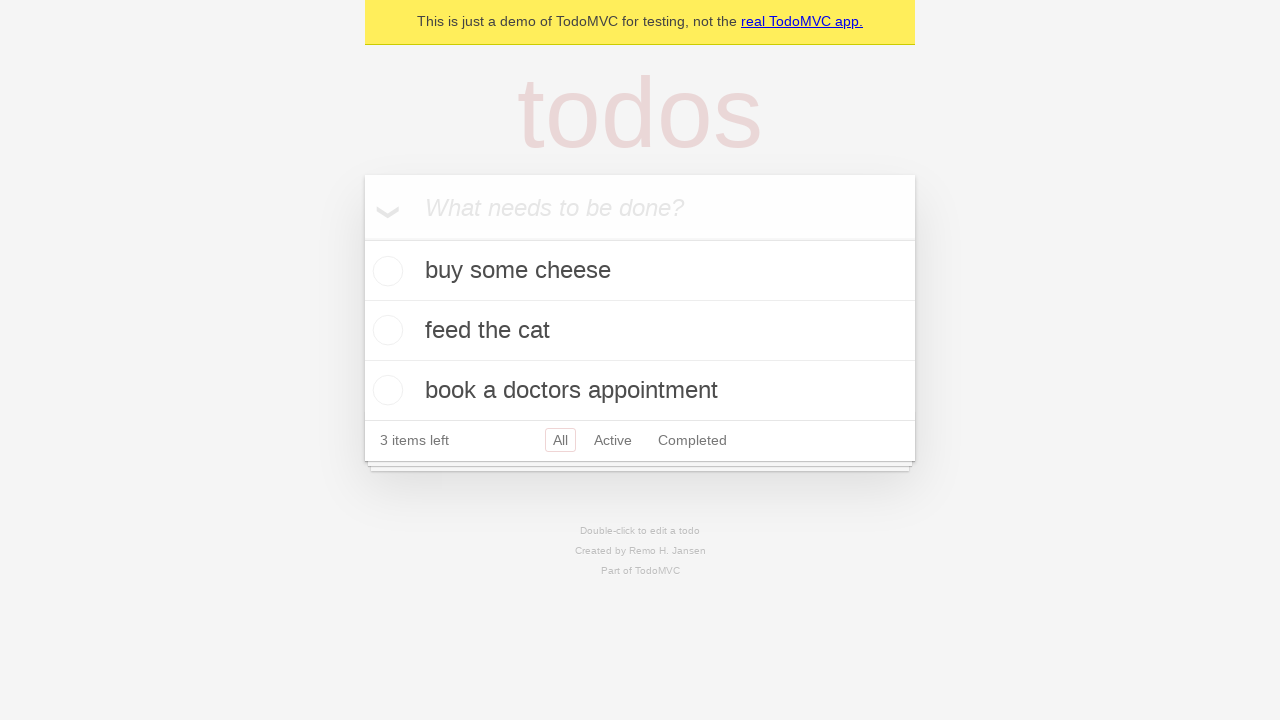

Waited for all three todo items to be added
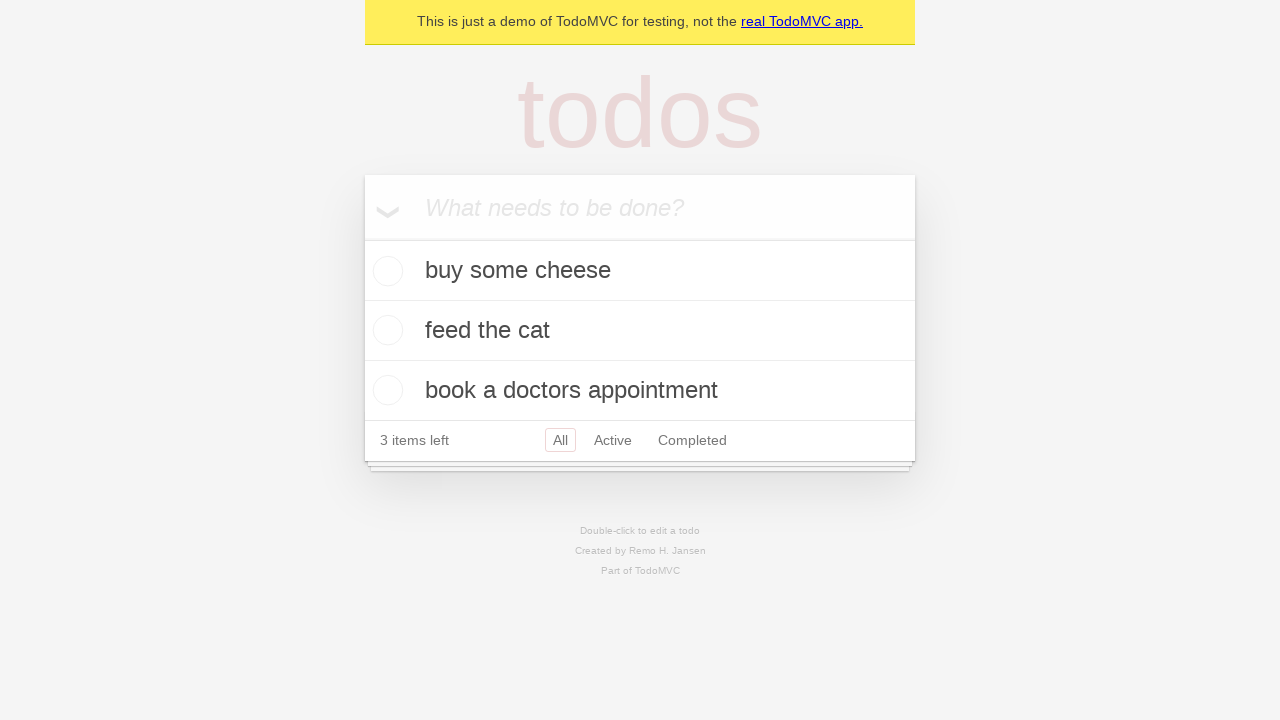

Clicked 'Mark all as complete' checkbox to check all todos at (362, 238) on internal:label="Mark all as complete"i
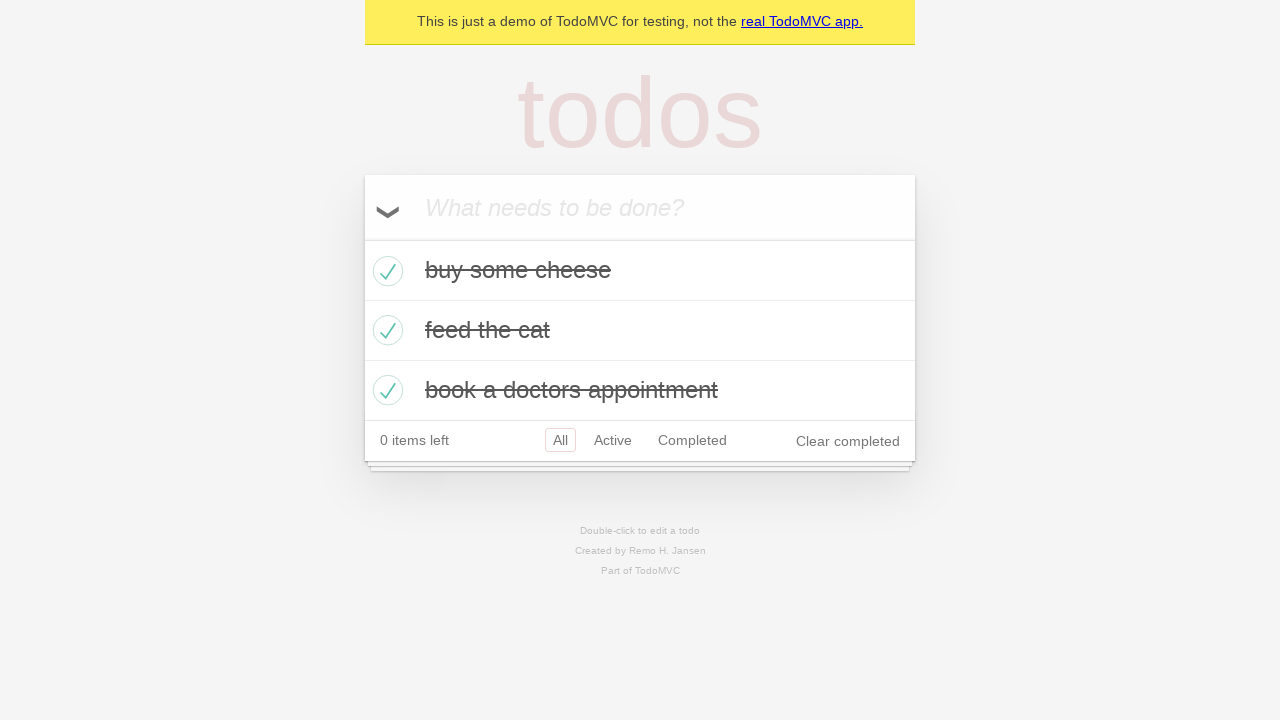

Unchecked the first todo item at (385, 271) on internal:testid=[data-testid="todo-item"s] >> nth=0 >> internal:role=checkbox
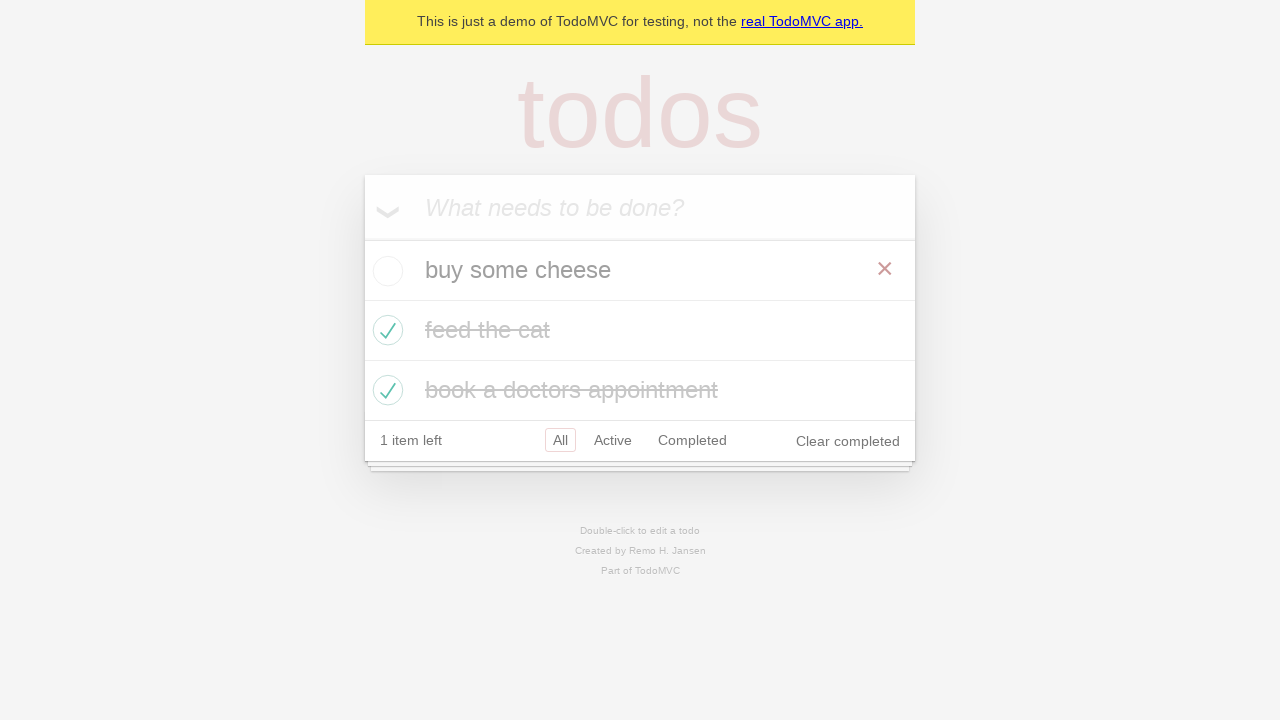

Checked the first todo item again at (385, 271) on internal:testid=[data-testid="todo-item"s] >> nth=0 >> internal:role=checkbox
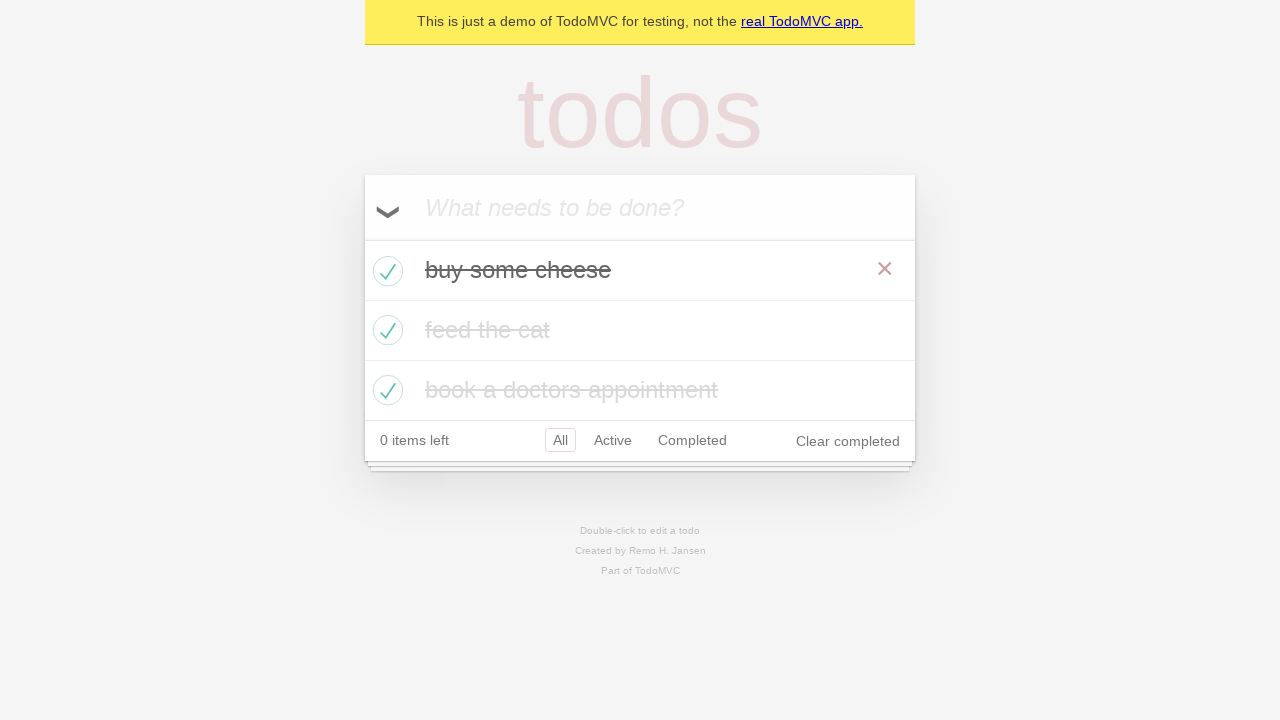

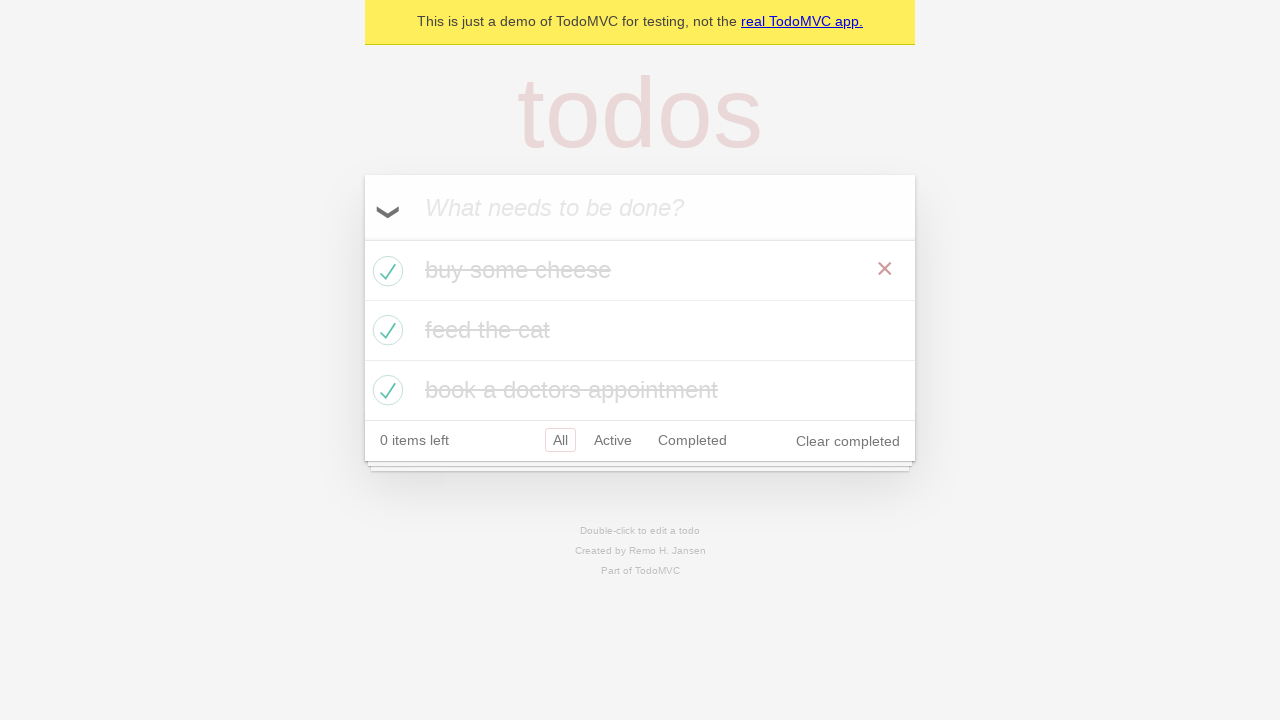